Tests scrolling to a specific HTML table element on a page containing various HTML elements for automation practice. The test navigates to the page and scrolls to the "HTML Table with no id" section.

Starting URL: https://ultimateqa.com/simple-html-elements-for-automation/

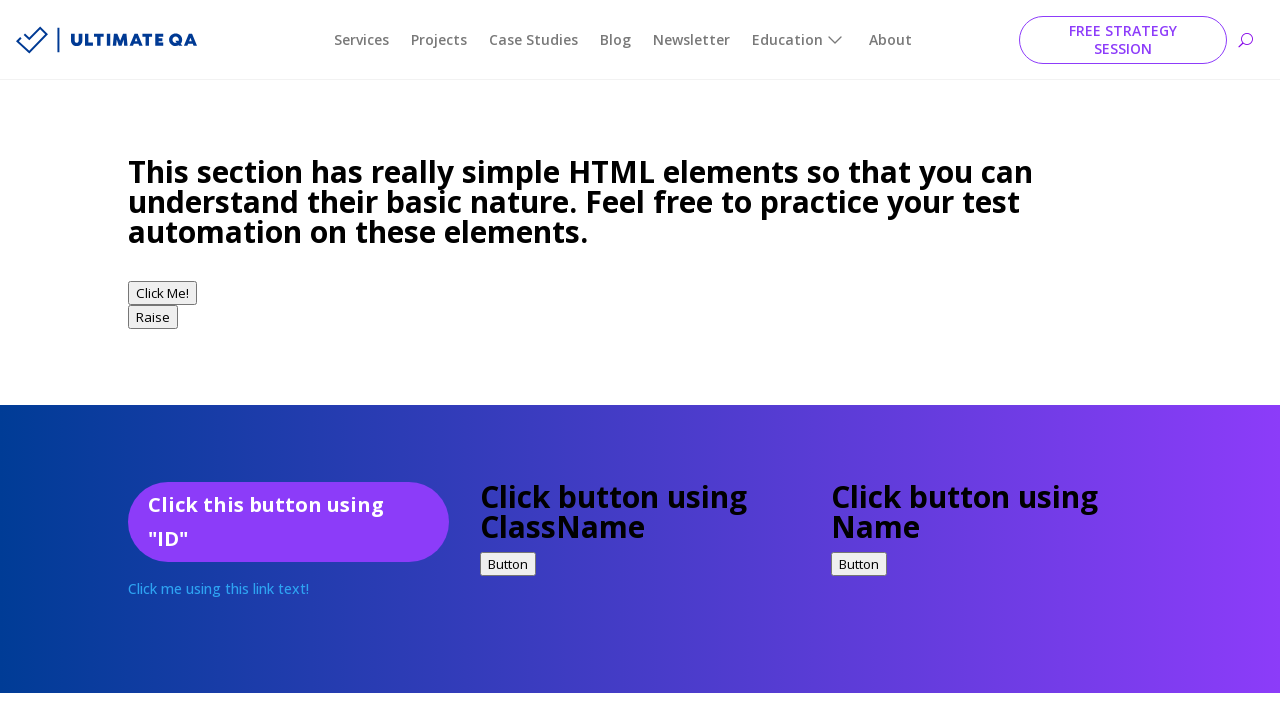

Located the 'HTML Table with no id' heading element
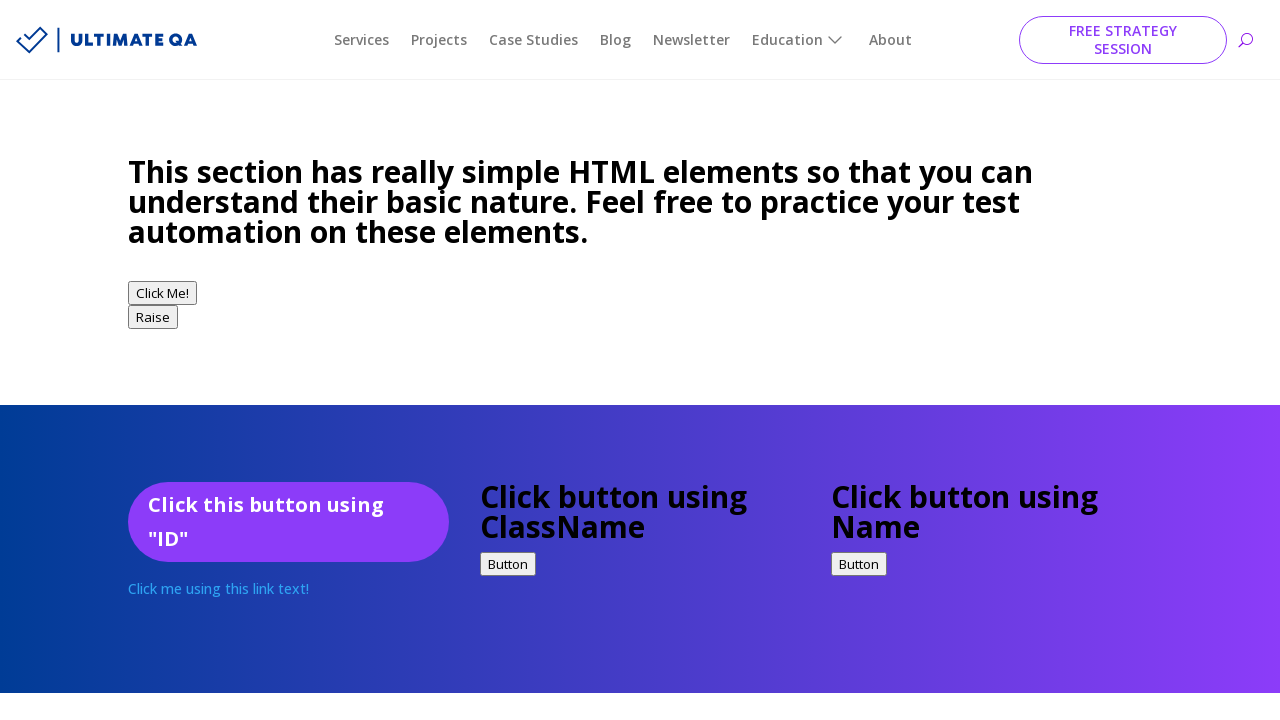

Scrolled to the 'HTML Table with no id' section
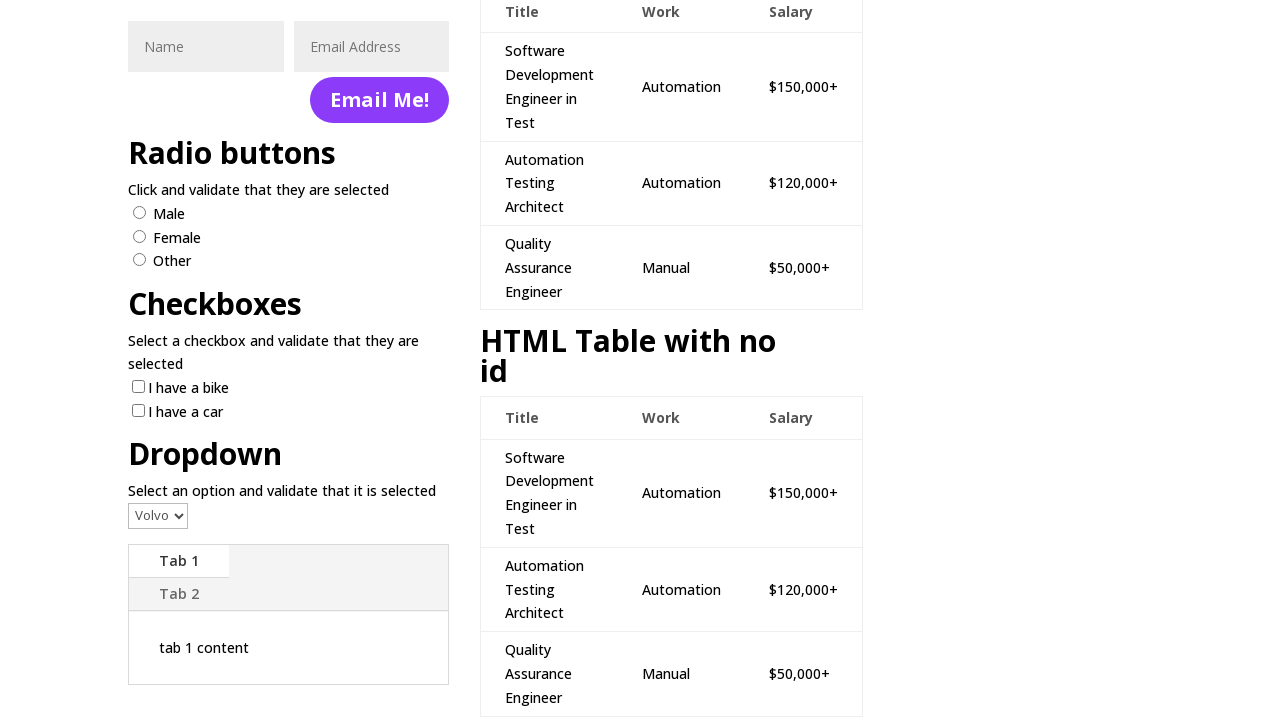

Verified the 'HTML Table with no id' heading is visible
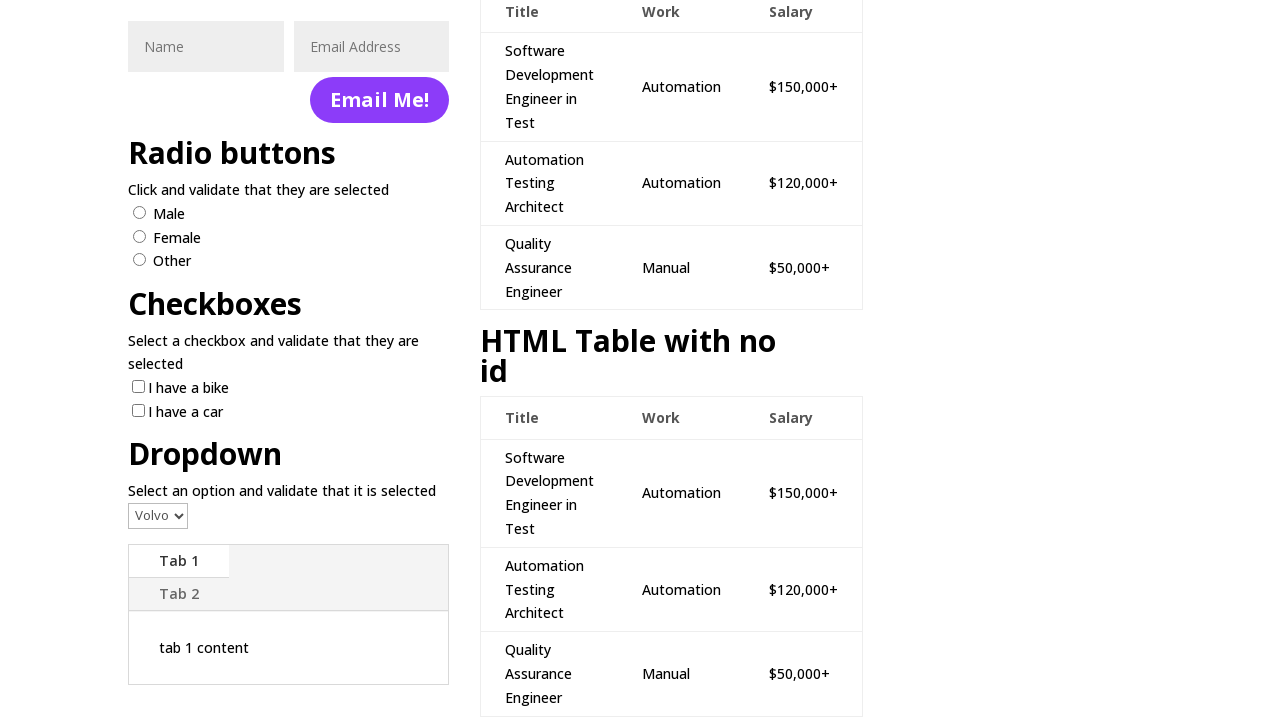

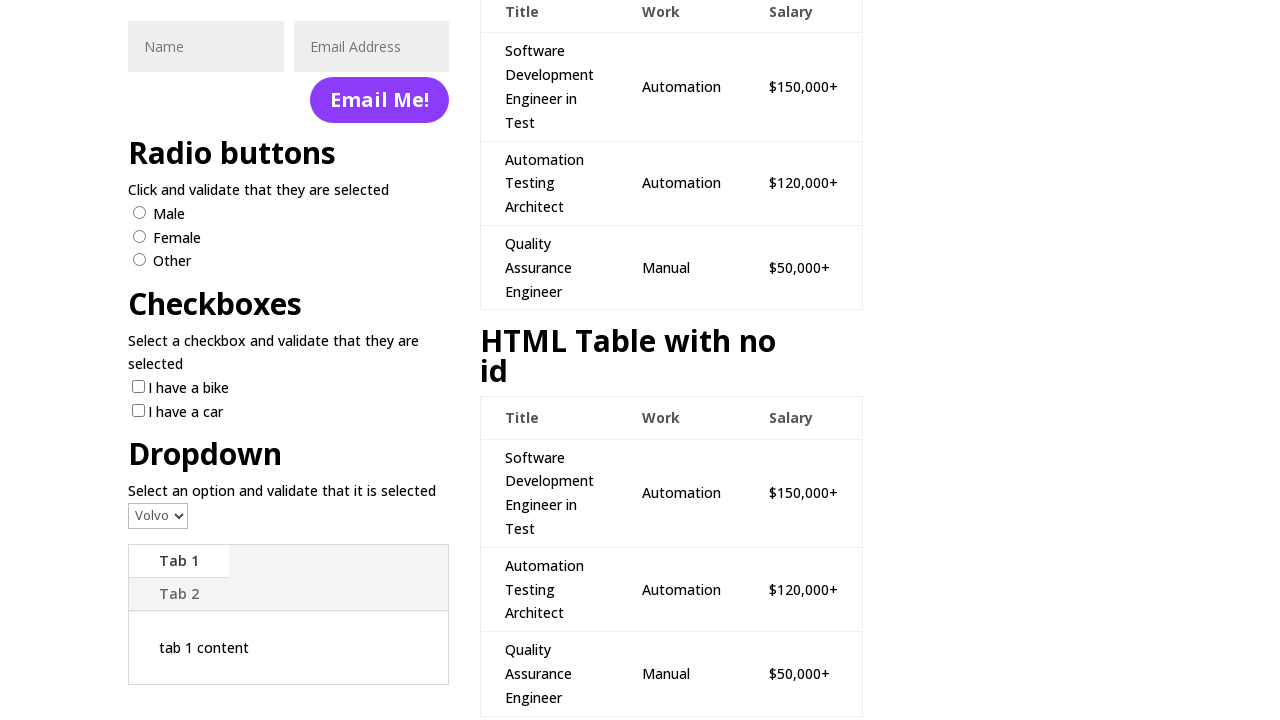